Navigates to an automation practice page and locates a specific cell in a product table (row 4, column 2) to verify it exists and is accessible.

Starting URL: https://rahulshettyacademy.com/AutomationPractice/

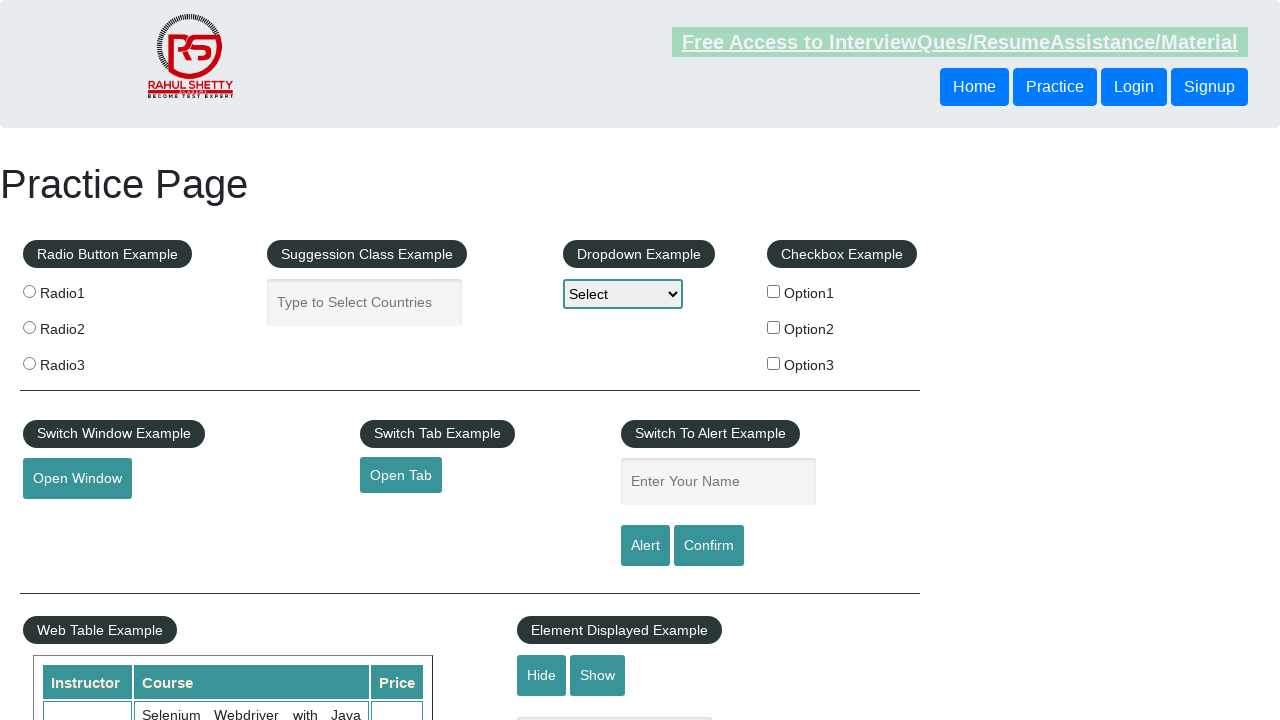

Waited for product table to be present
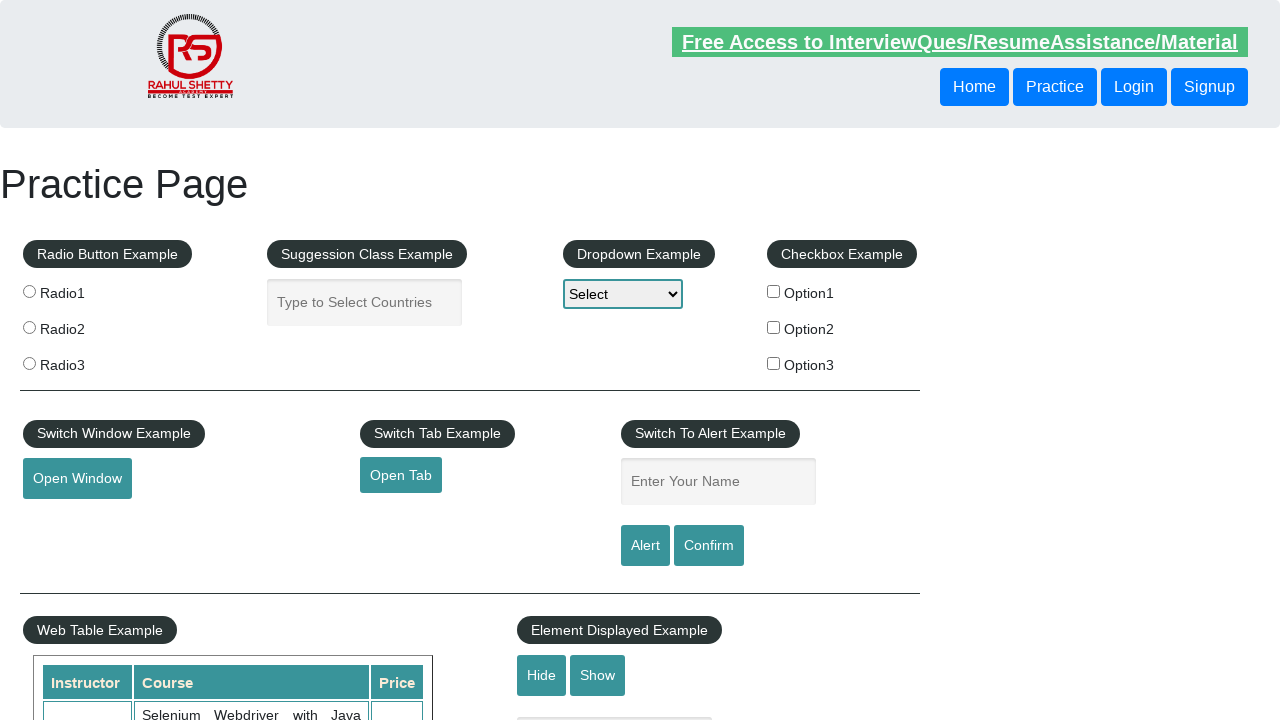

Located table cell at row 4, column 2
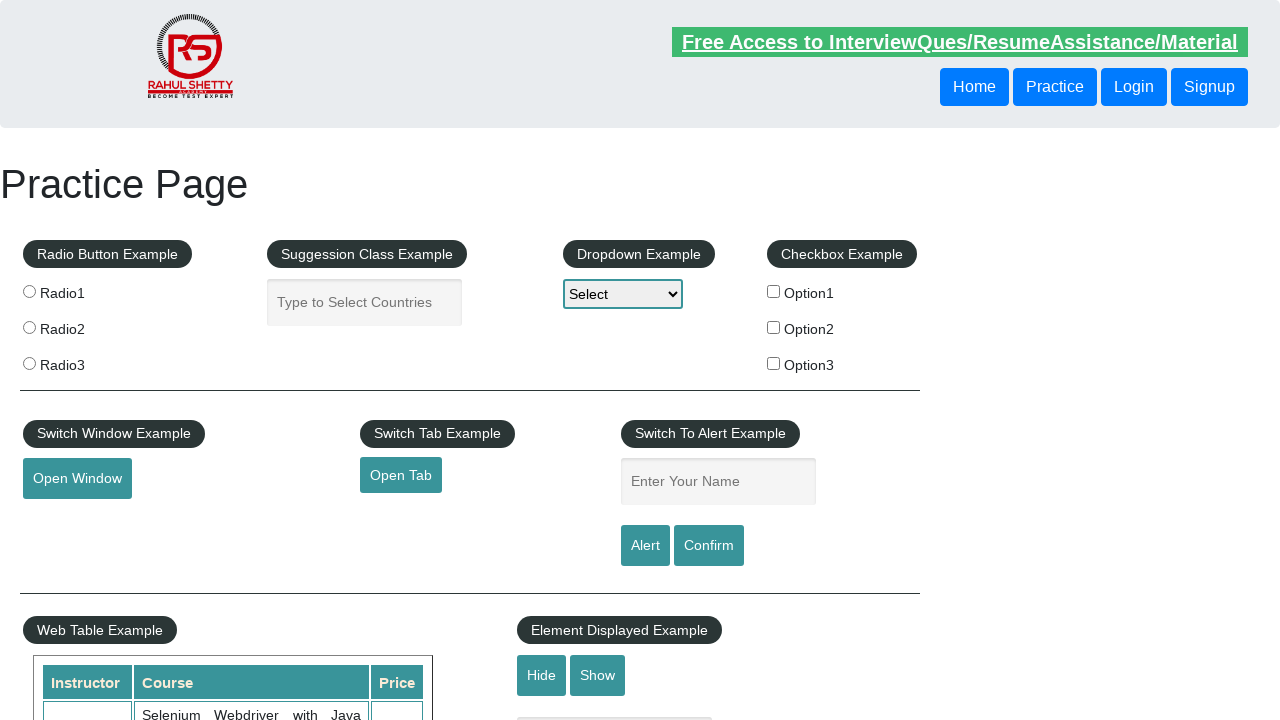

Waited for table cell to be ready
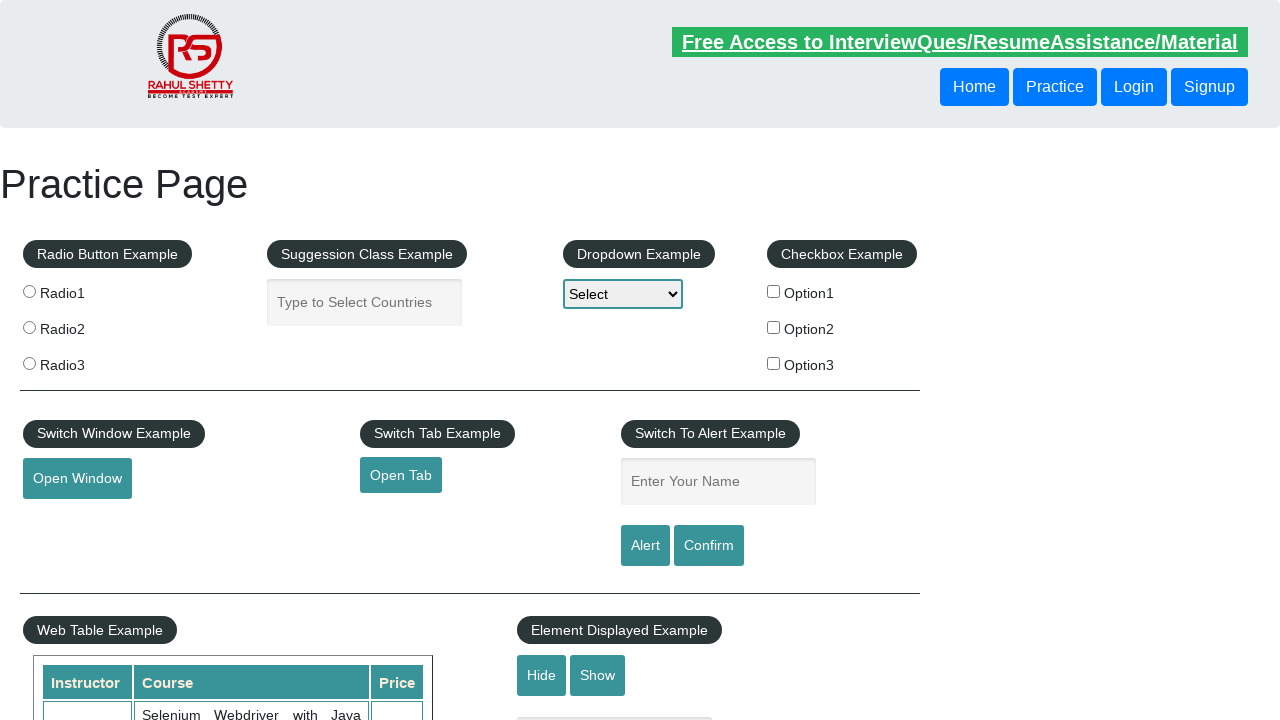

Retrieved text content from table cell: 'Appium (Selenium) - Mobile Automation Testing from Scratch'
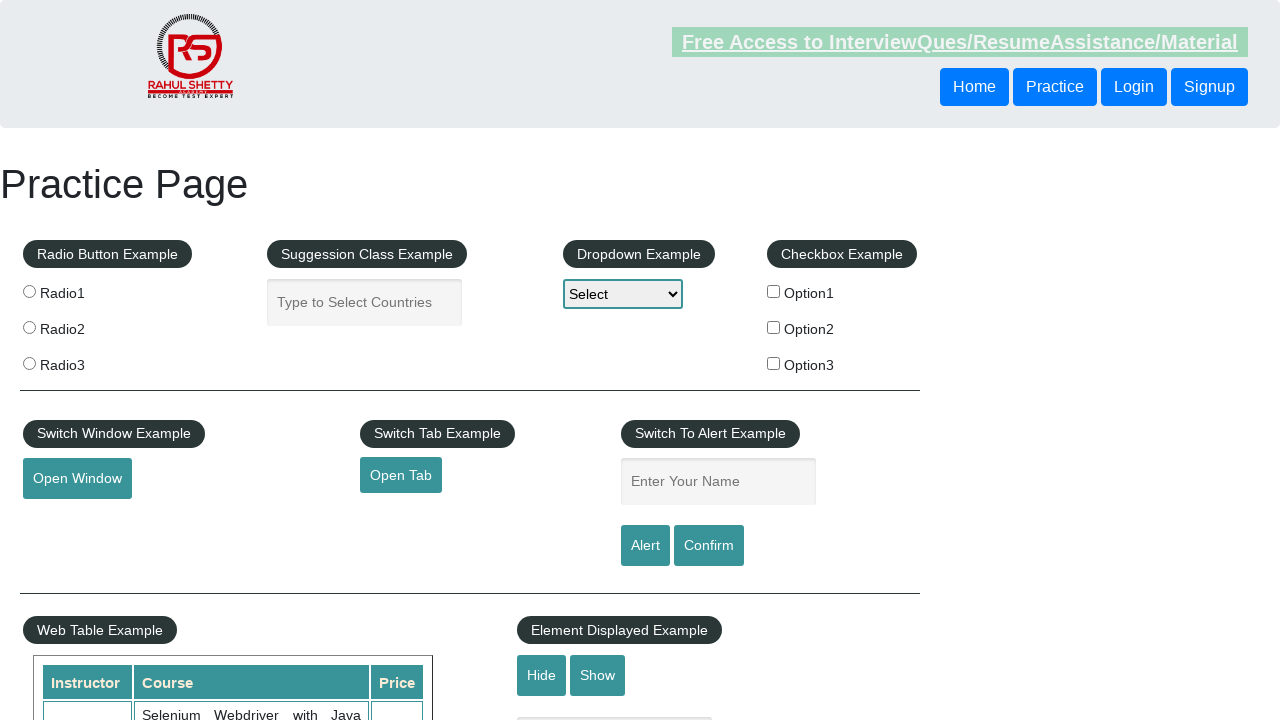

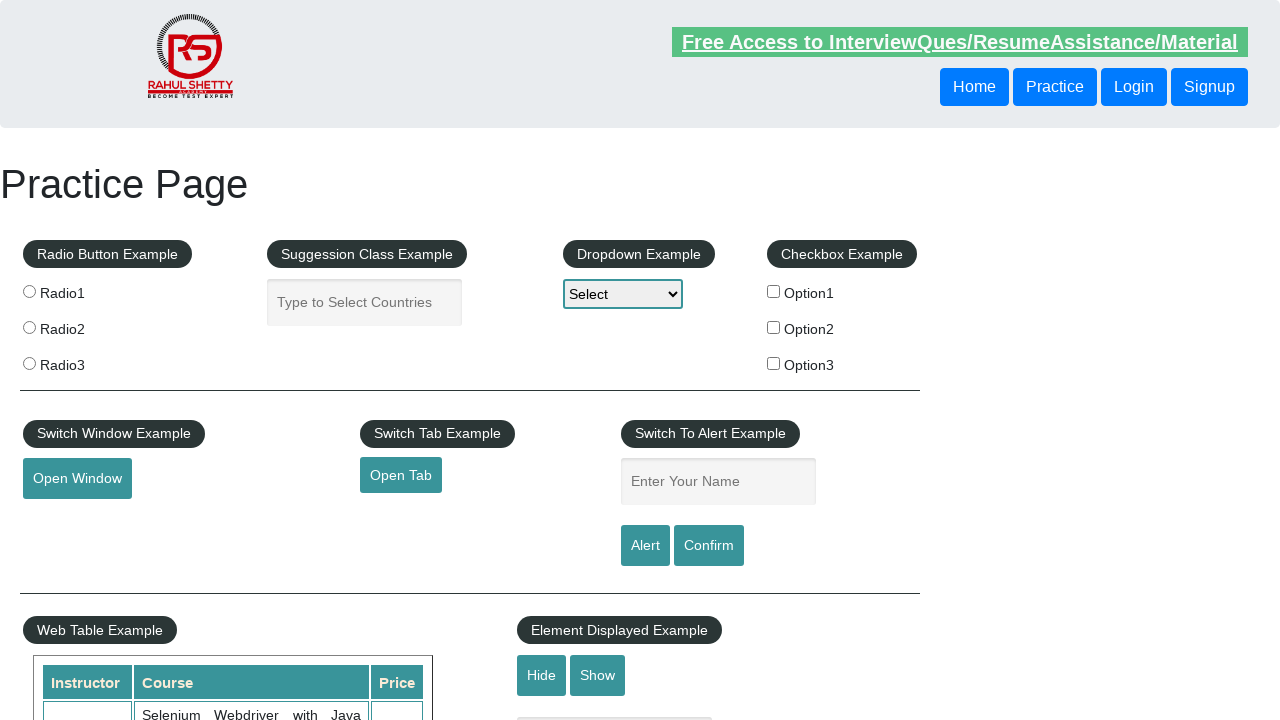